Tests handling of a prompt dialog by clicking a button, entering text in the prompt, and verifying the entered text appears in the result

Starting URL: https://demoqa.com/alerts

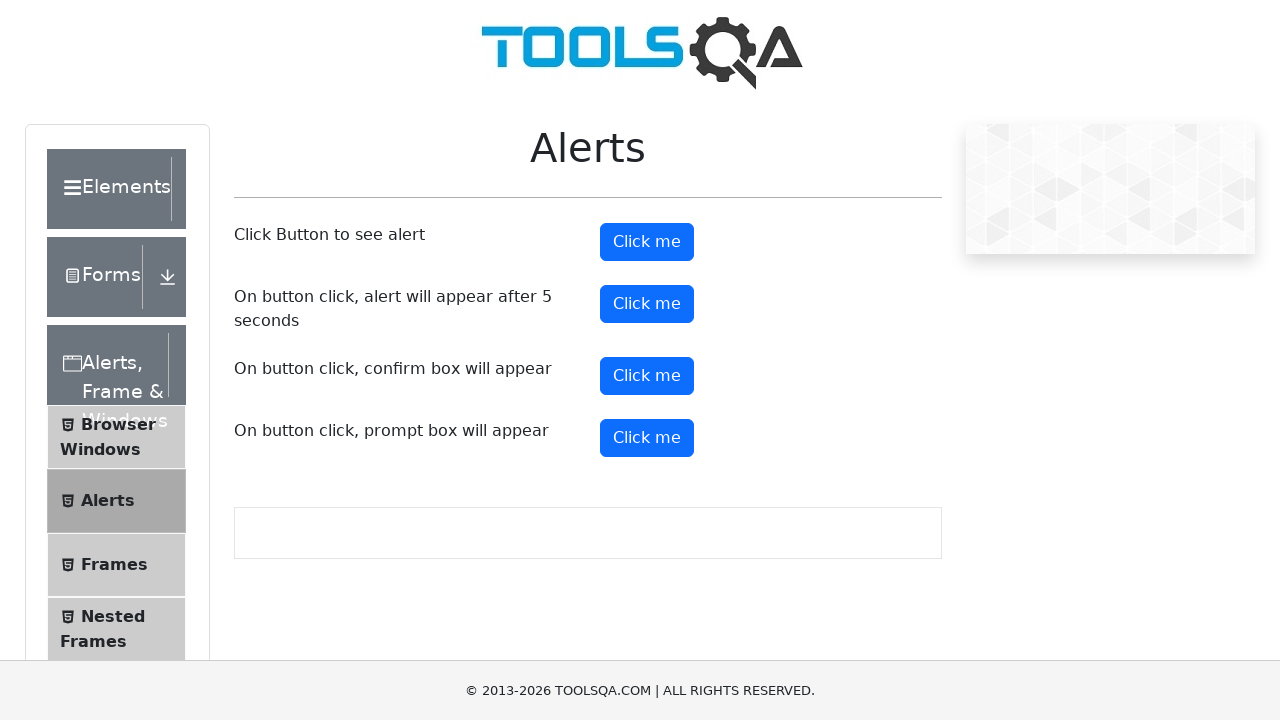

Set up dialog handler to accept prompt and enter 'TestInput'
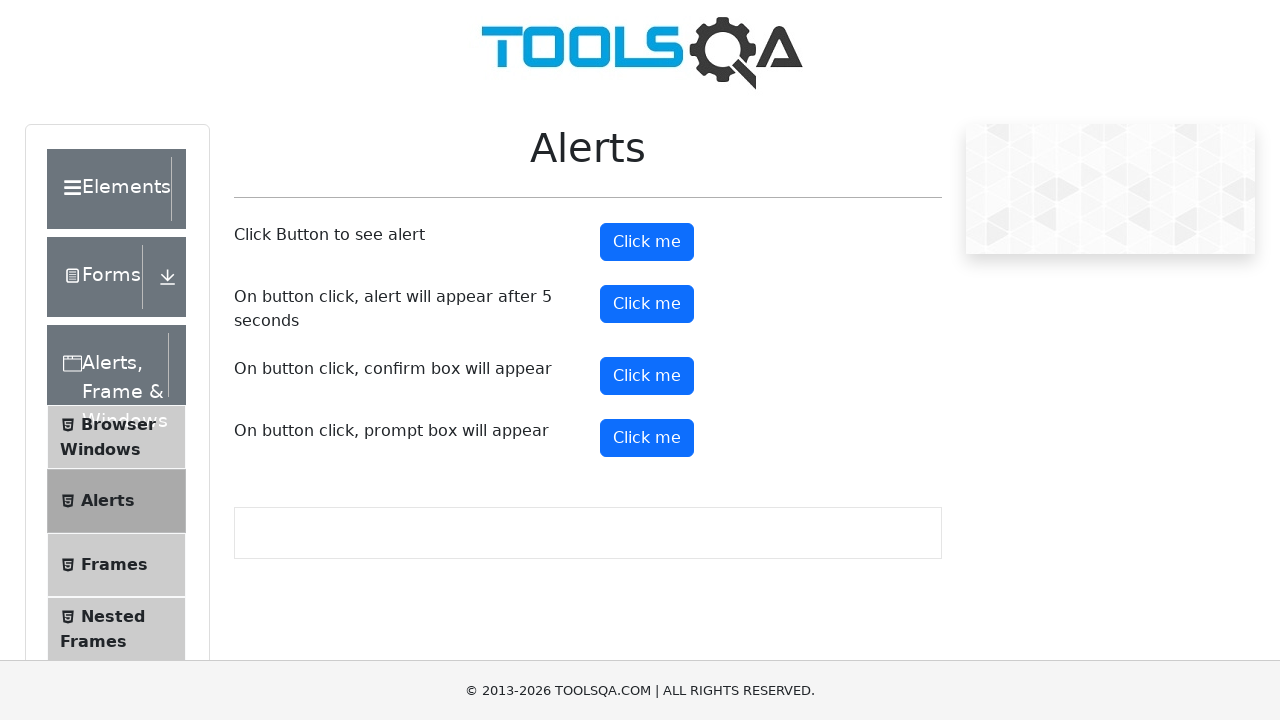

Clicked prompt button to trigger prompt dialog at (647, 438) on #promtButton
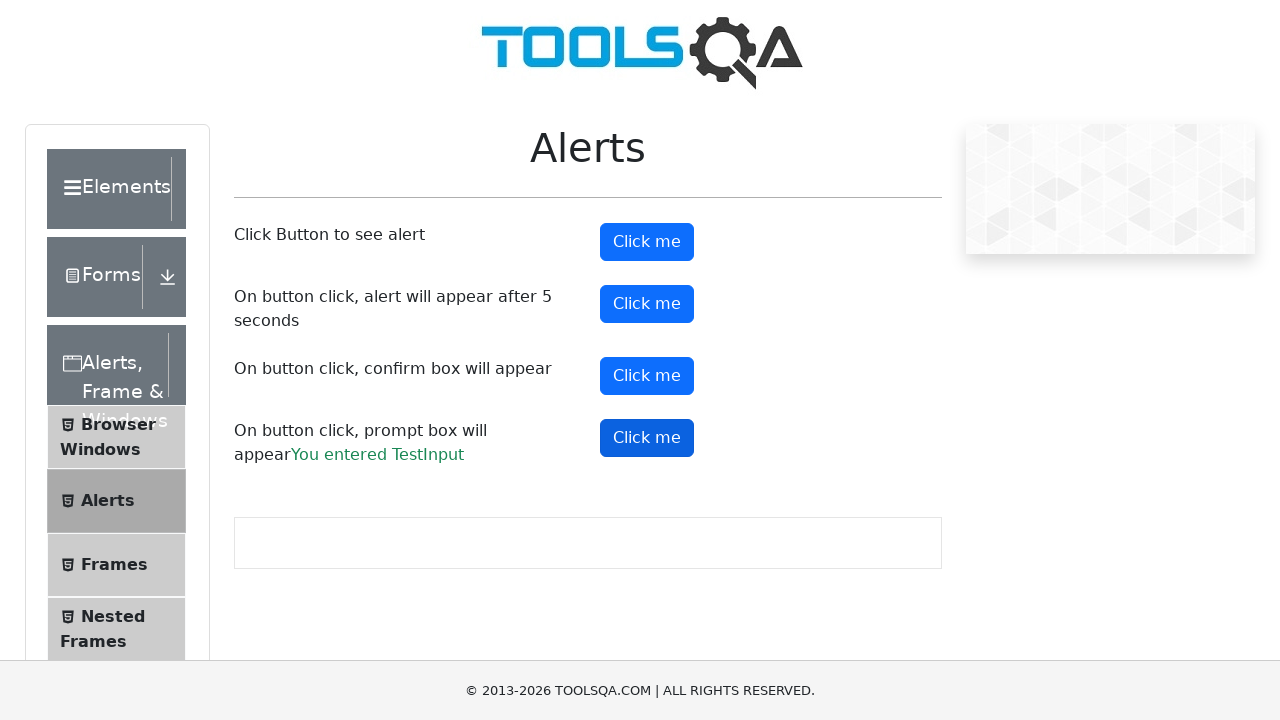

Verified prompt result contains entered text 'You entered TestInput'
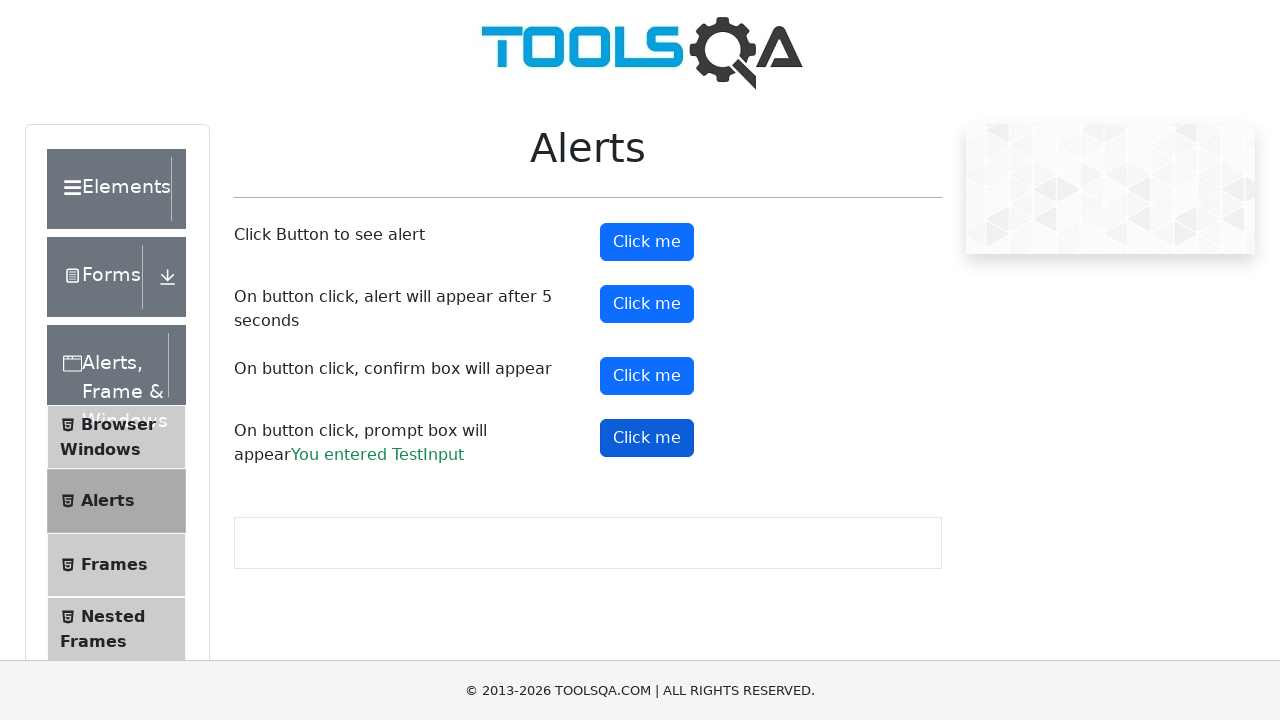

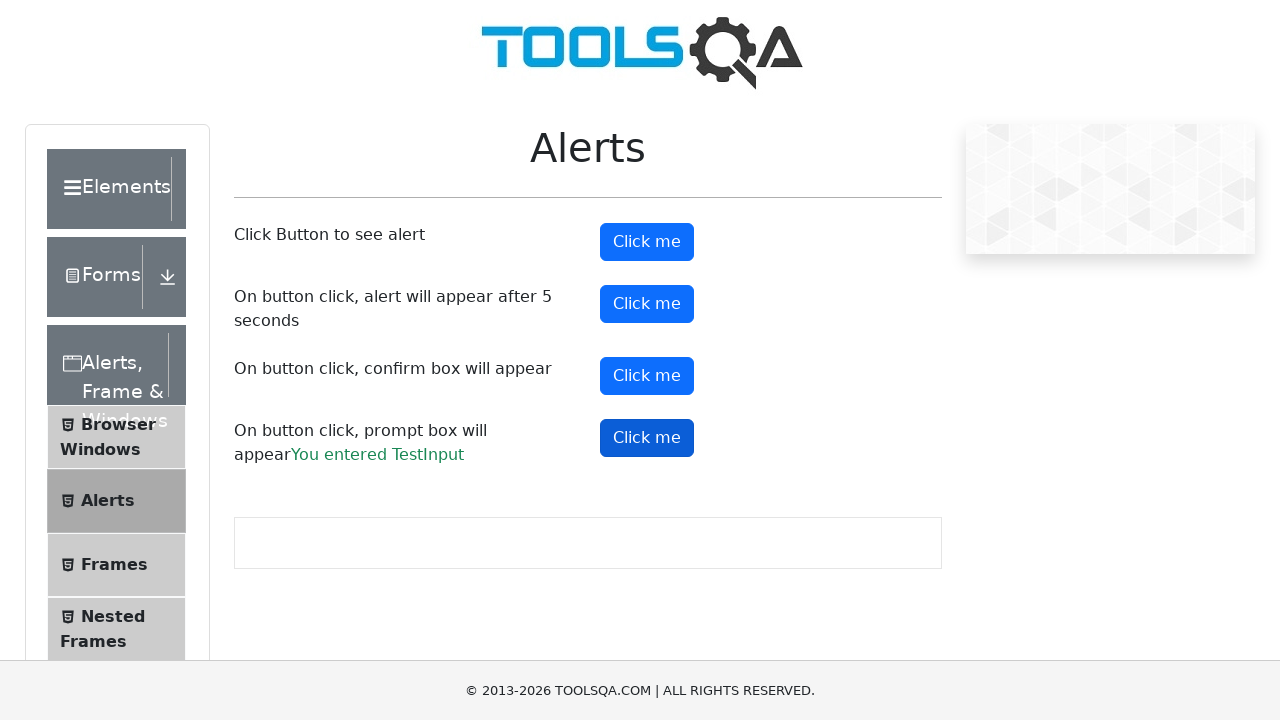